Tests dynamic dropdown functionality by selecting an origin station (BLR - Bangalore) and a destination station (MAA - Chennai) from cascading dropdown menus on a flight booking practice page.

Starting URL: https://rahulshettyacademy.com/dropdownsPractise/

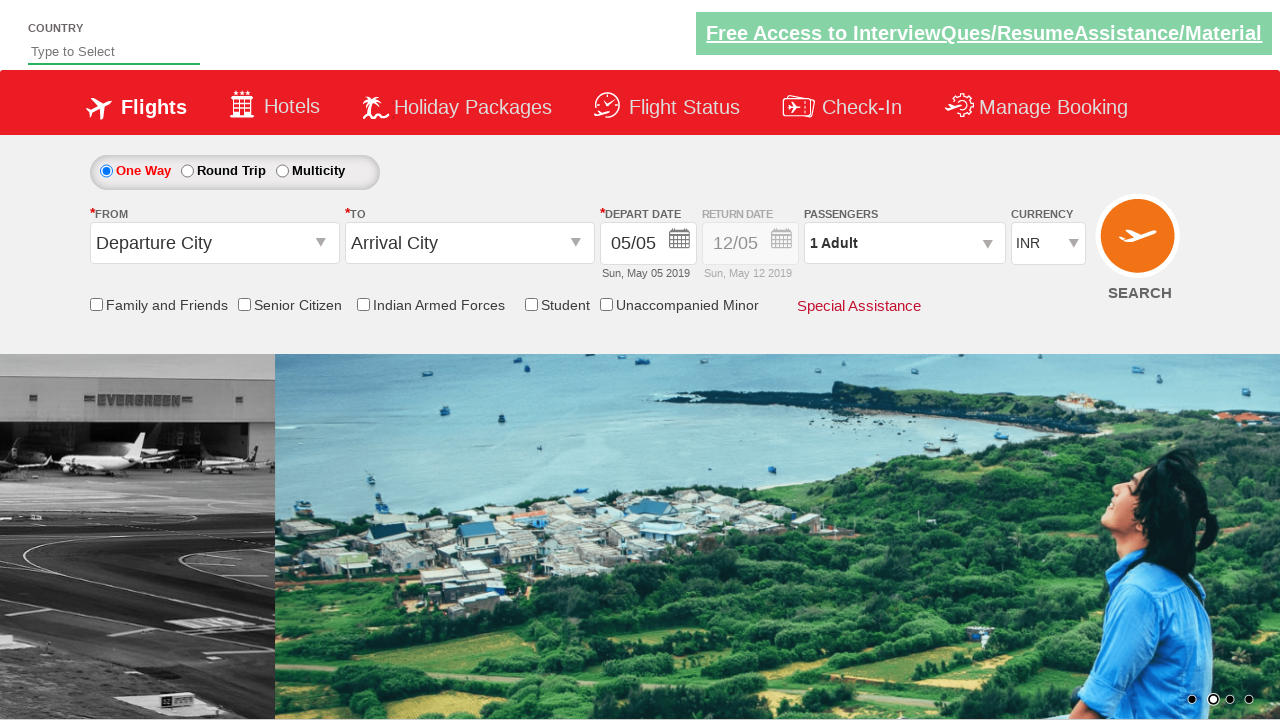

Clicked on origin station dropdown to open it at (214, 243) on #ctl00_mainContent_ddl_originStation1_CTXT
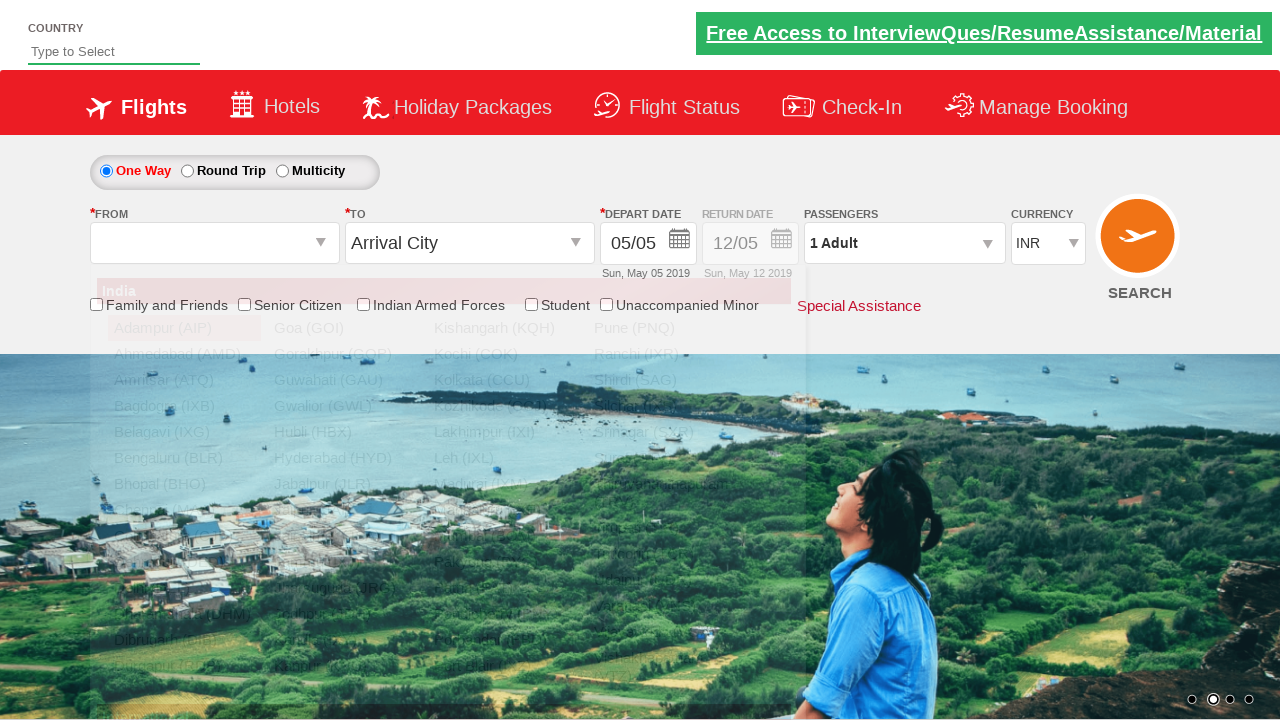

Origin station dropdown options loaded
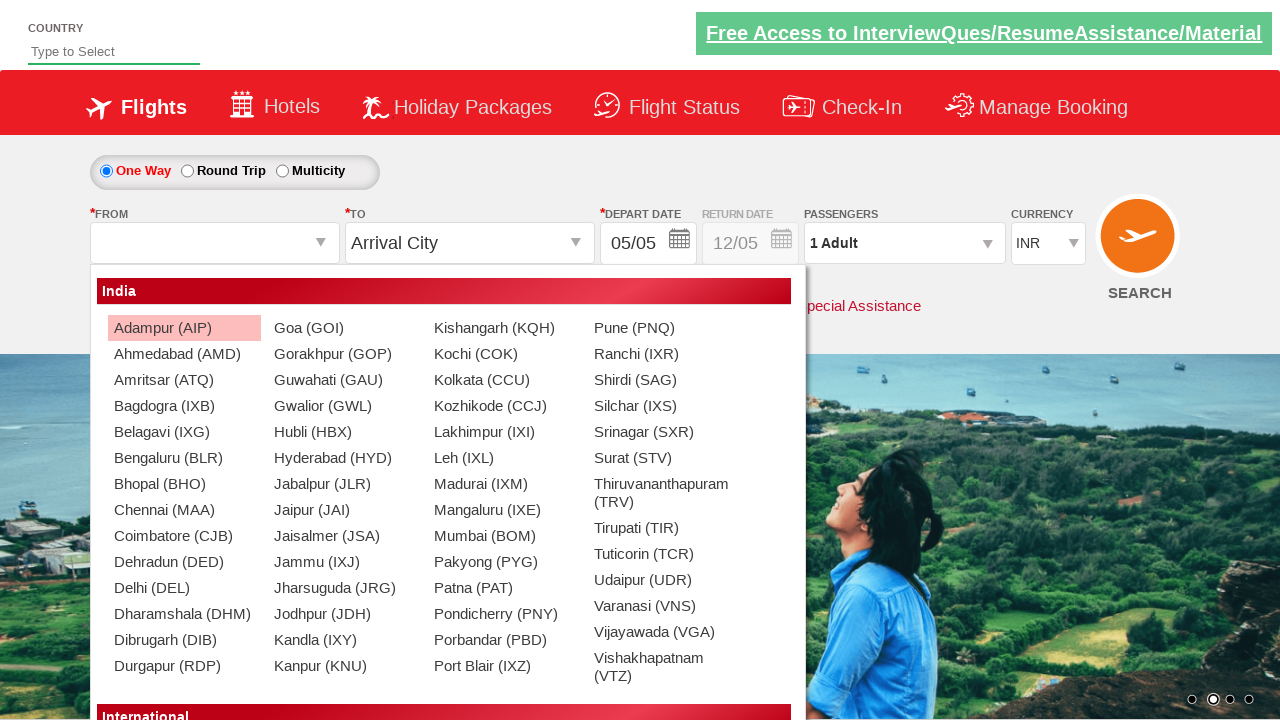

Selected Bangalore (BLR) as origin station at (184, 458) on xpath=//div[@id='ctl00_mainContent_ddl_originStation1_CTNR']//a[@value='BLR']
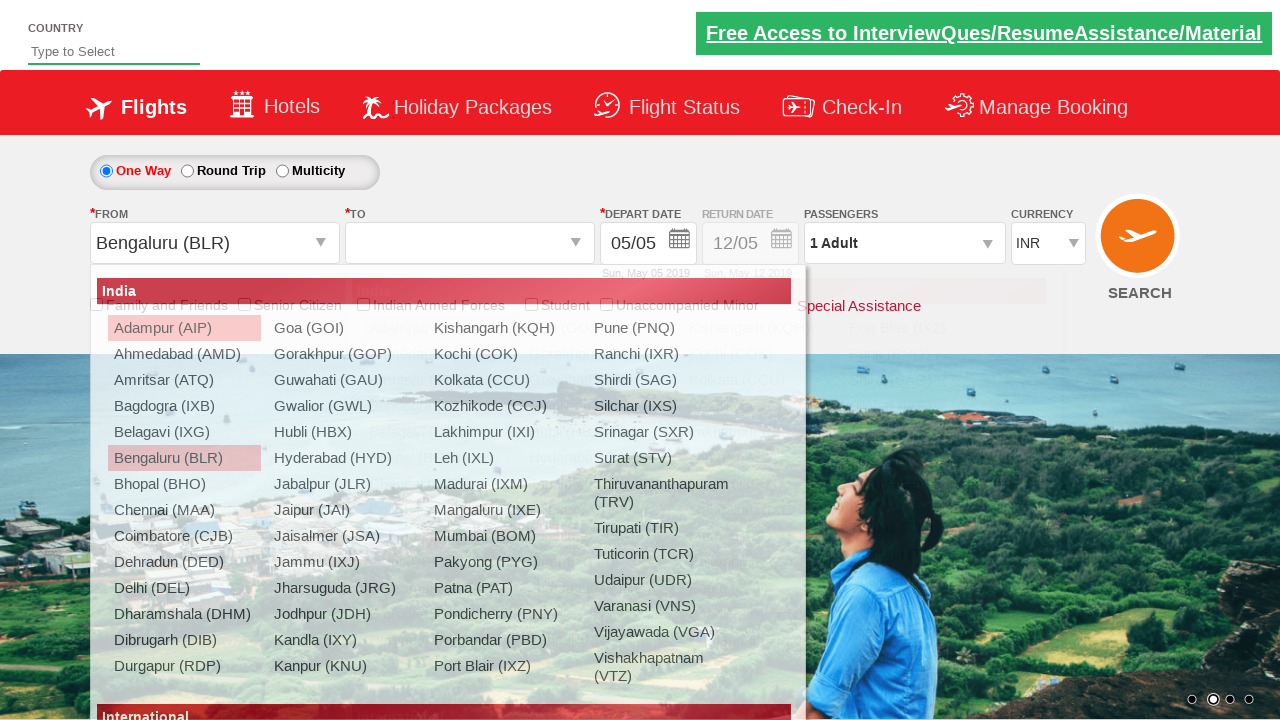

Destination station dropdown options loaded
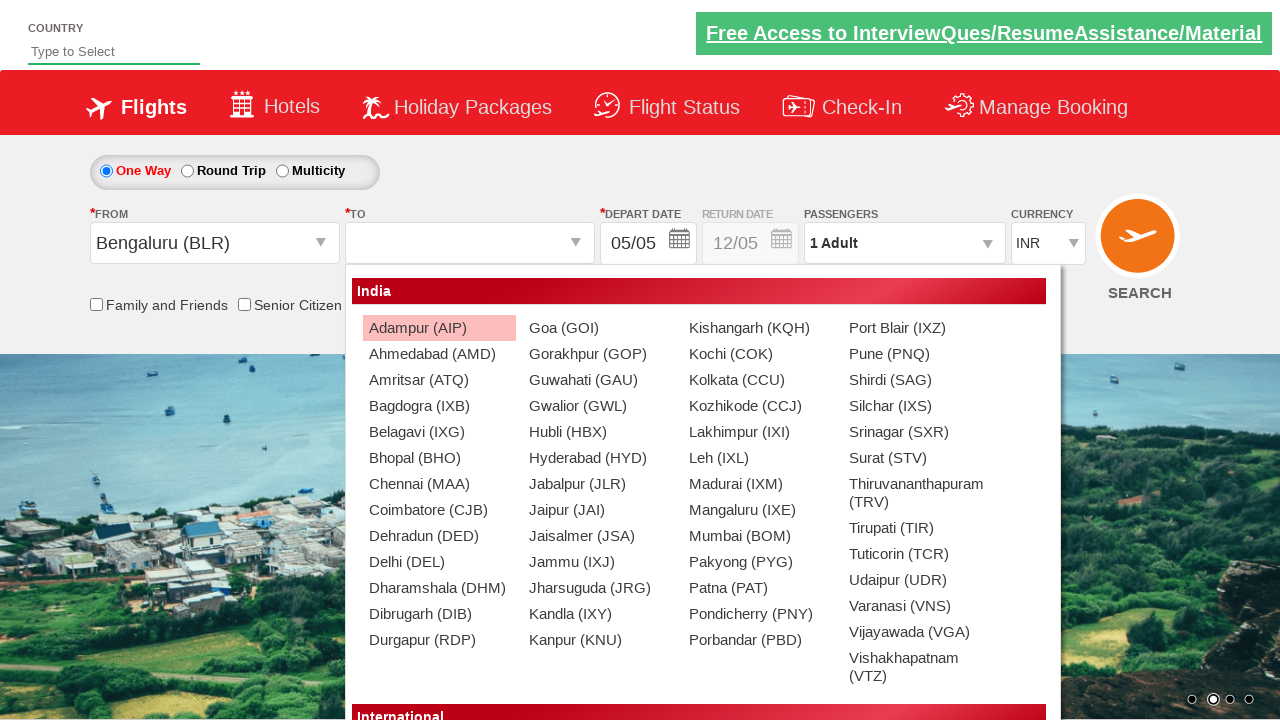

Selected Chennai (MAA) as destination station at (439, 484) on xpath=//div[@id='ctl00_mainContent_ddl_destinationStation1_CTNR']//a[@value='MAA
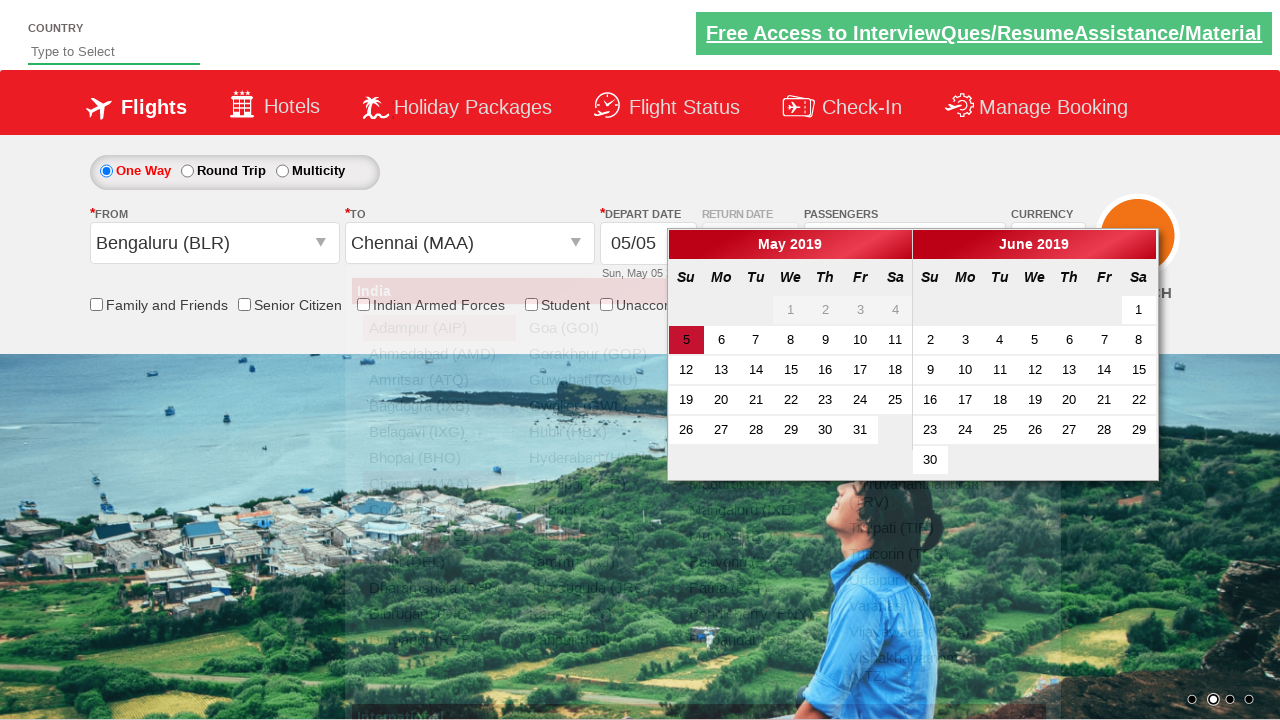

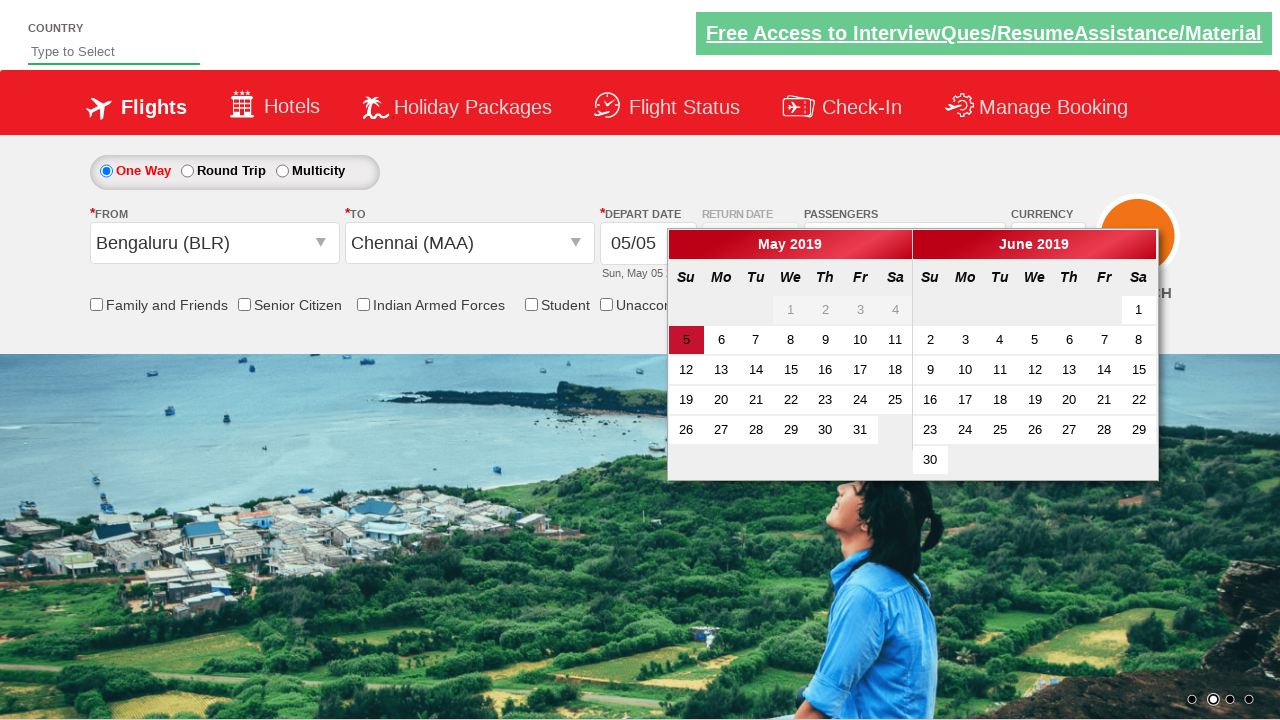